Tests double-click functionality by performing a double-click action on a button element on a test automation practice website.

Starting URL: http://testautomationpractice.blogspot.com/

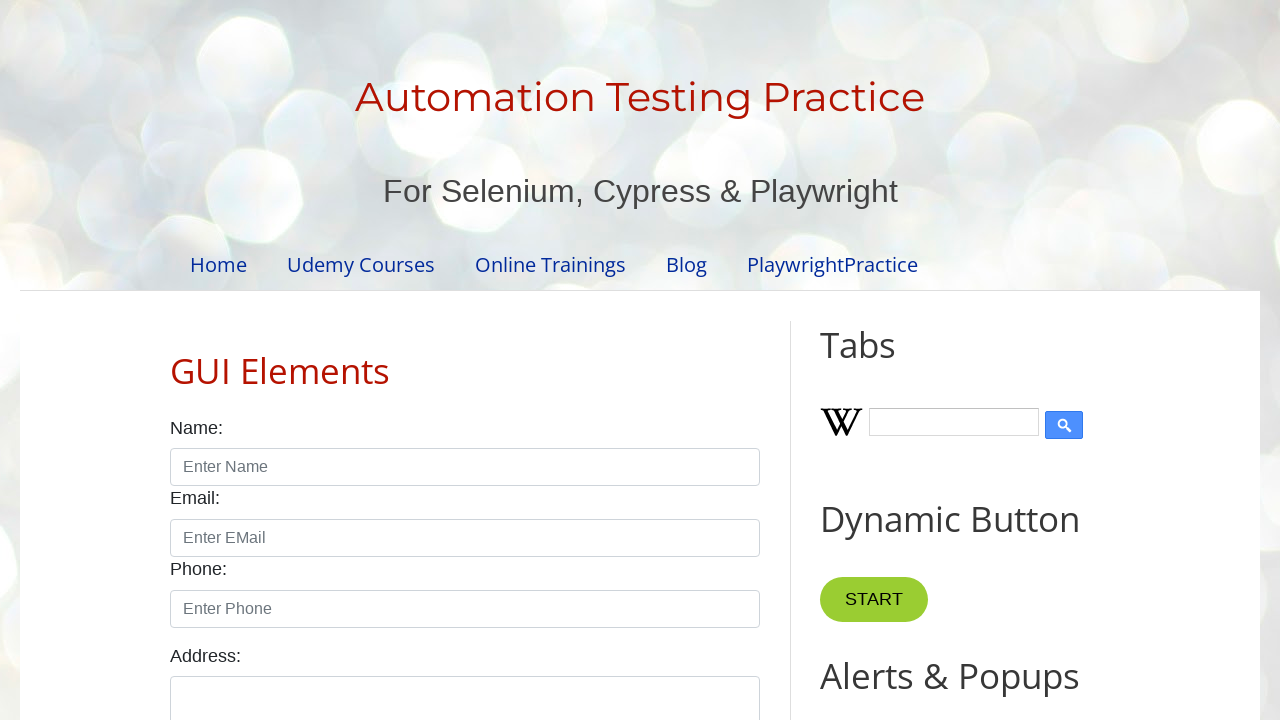

Waited for Copy Text button to load
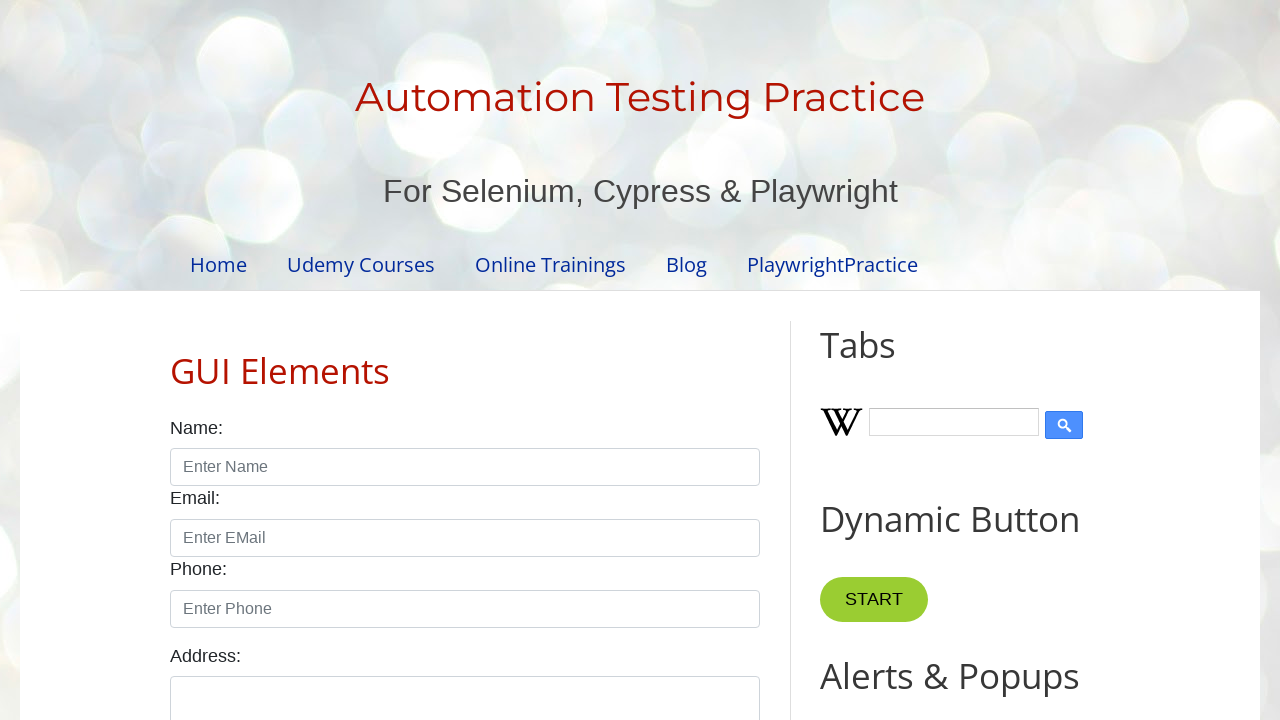

Double-clicked on the Copy Text button at (885, 360) on xpath=//*[@id='HTML10']/div[1]/button
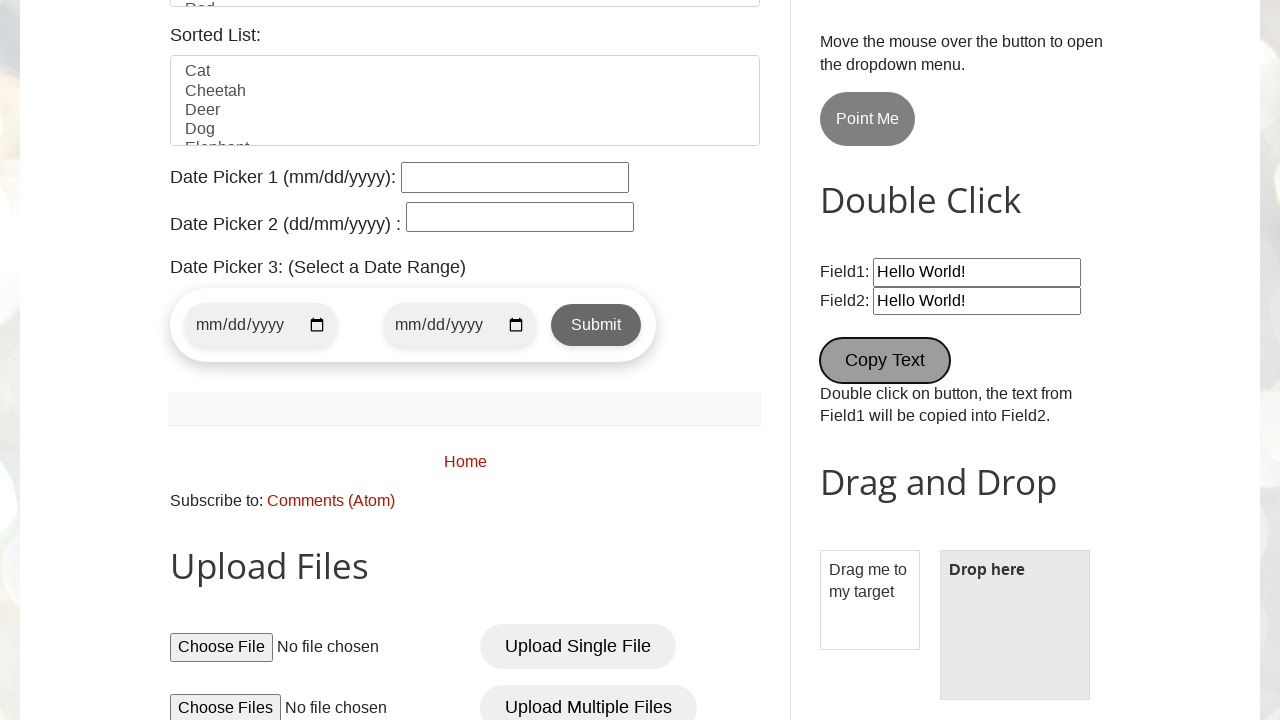

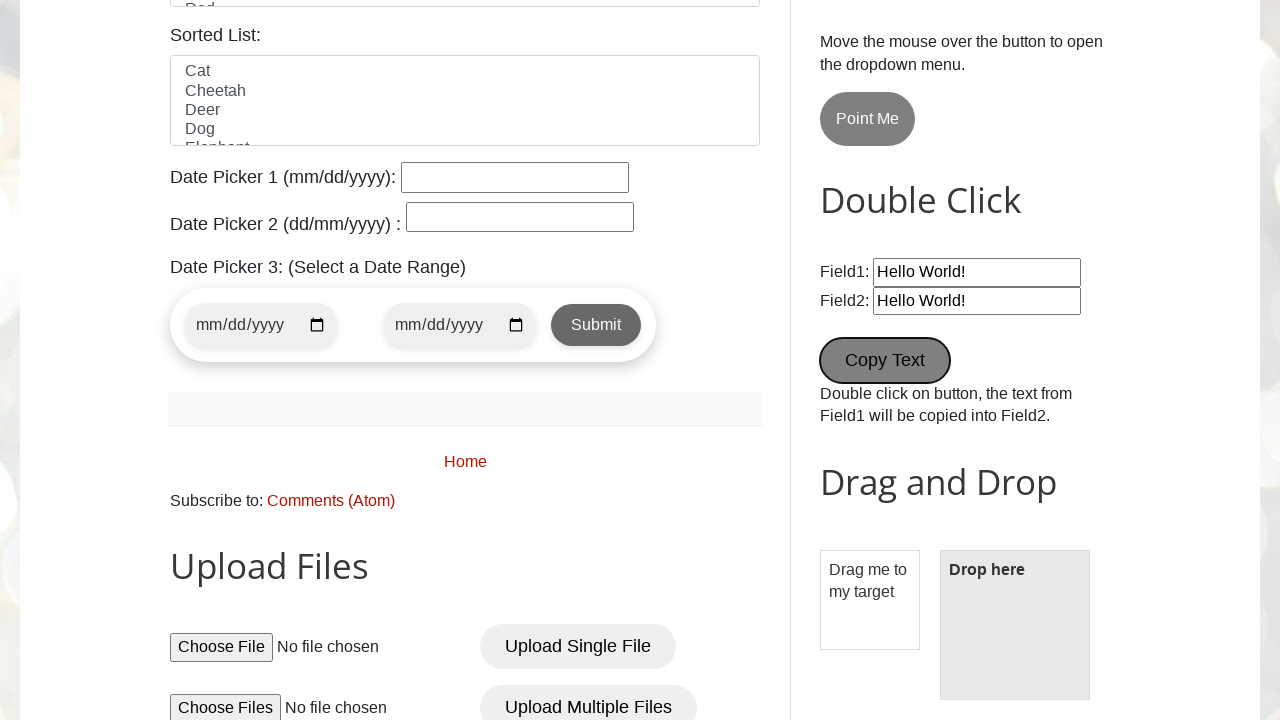